Tests e-commerce functionality by adding multiple items to cart, proceeding to checkout, and applying a promo code

Starting URL: https://rahulshettyacademy.com/seleniumPractise/#/

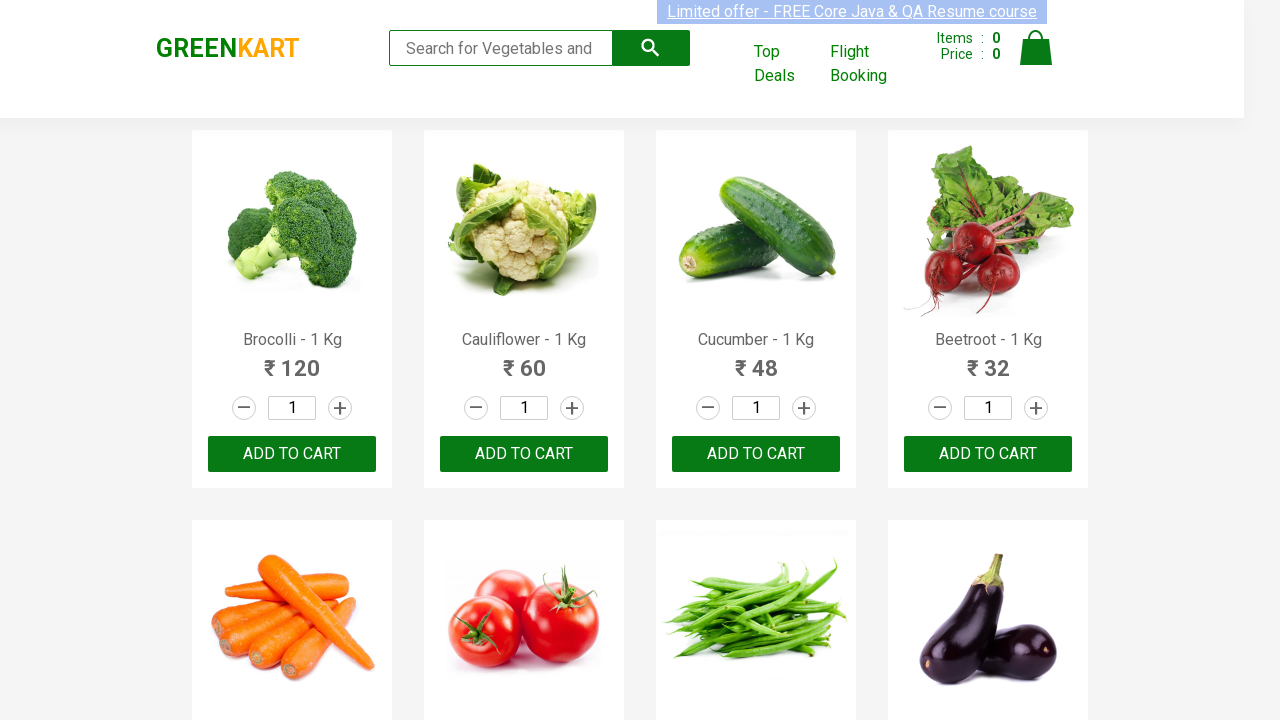

Retrieved all product name elements
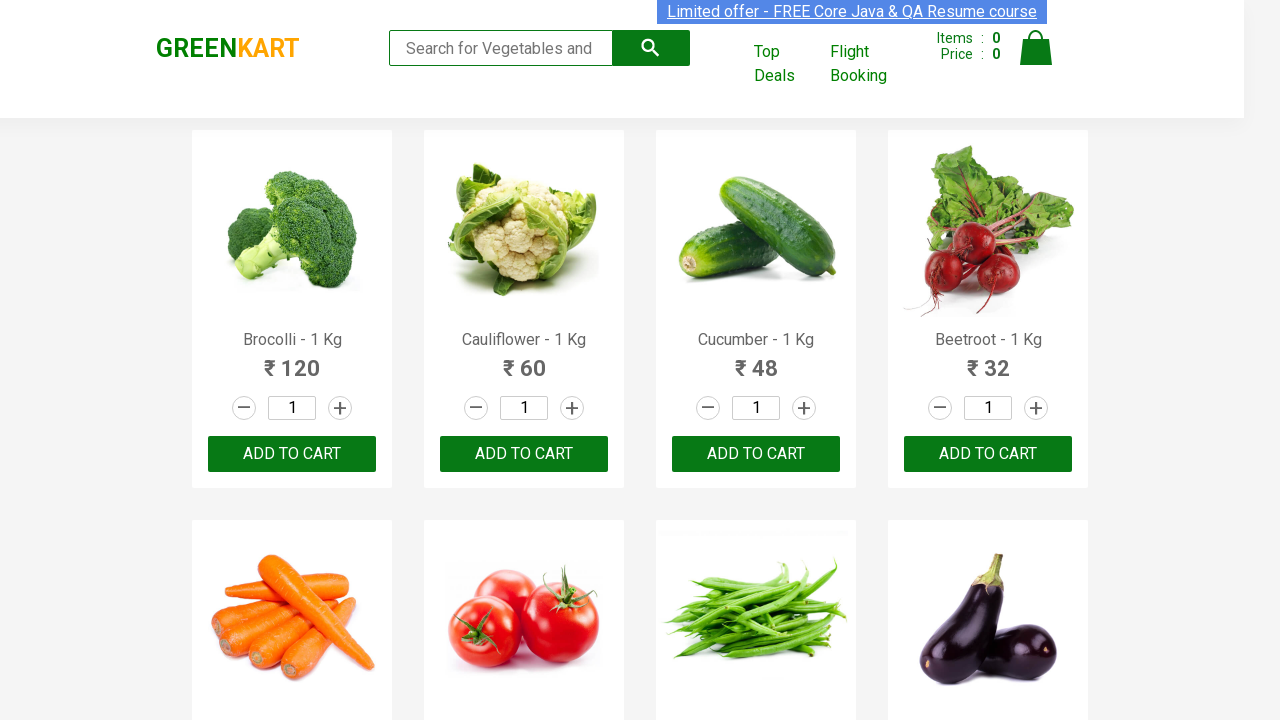

Retrieved all add to cart buttons
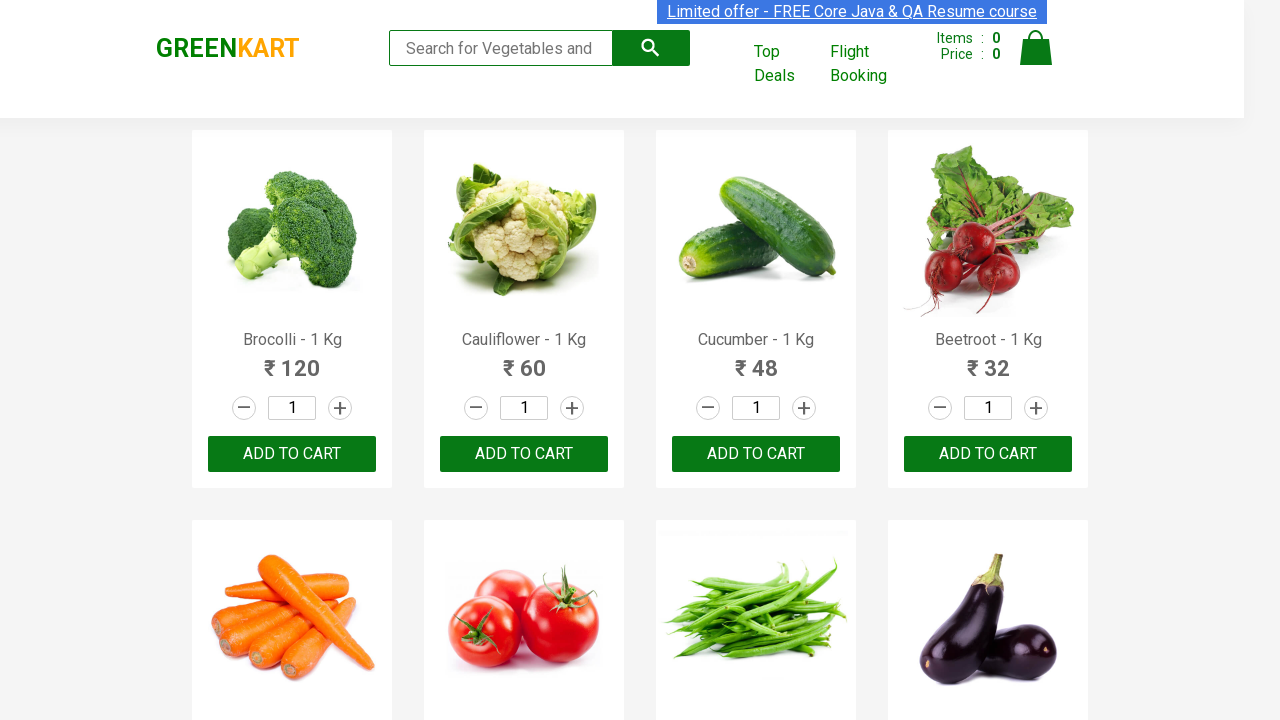

Added 'Brocolli' to cart at (292, 454) on div.product button[type='button'] >> nth=0
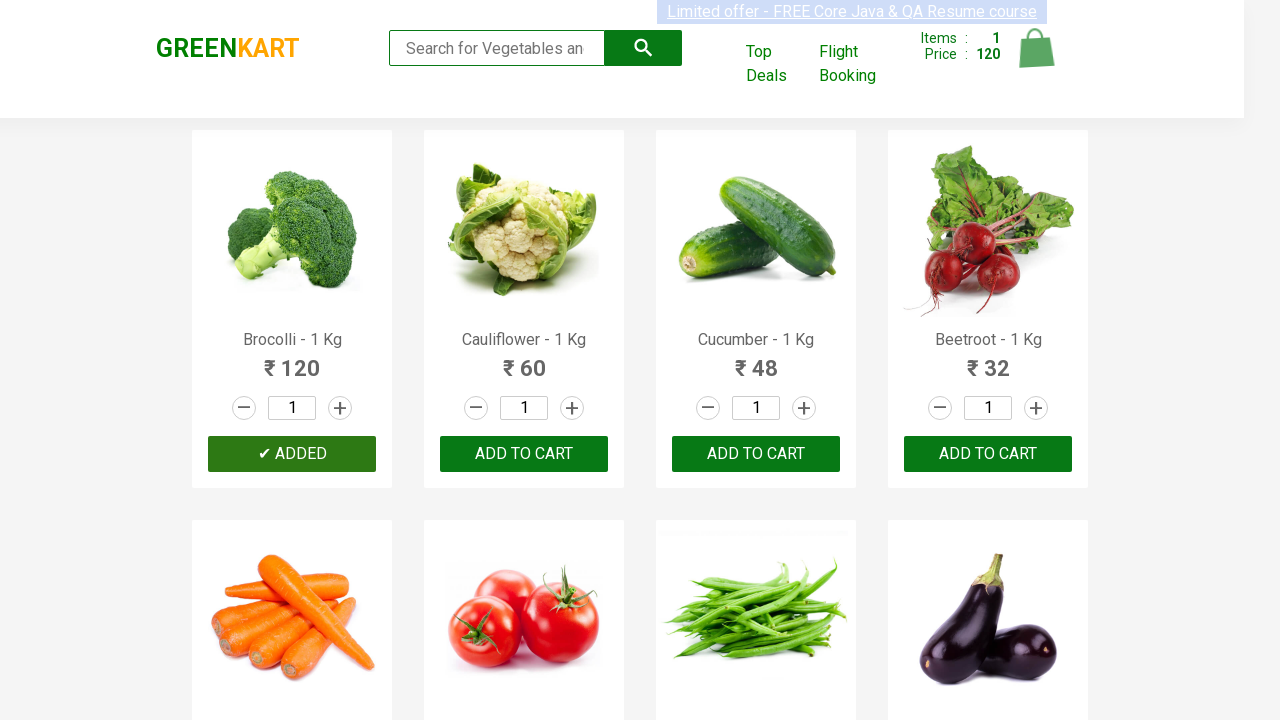

Added 'Brocolli' to cart at (524, 454) on div.product button[type='button'] >> nth=1
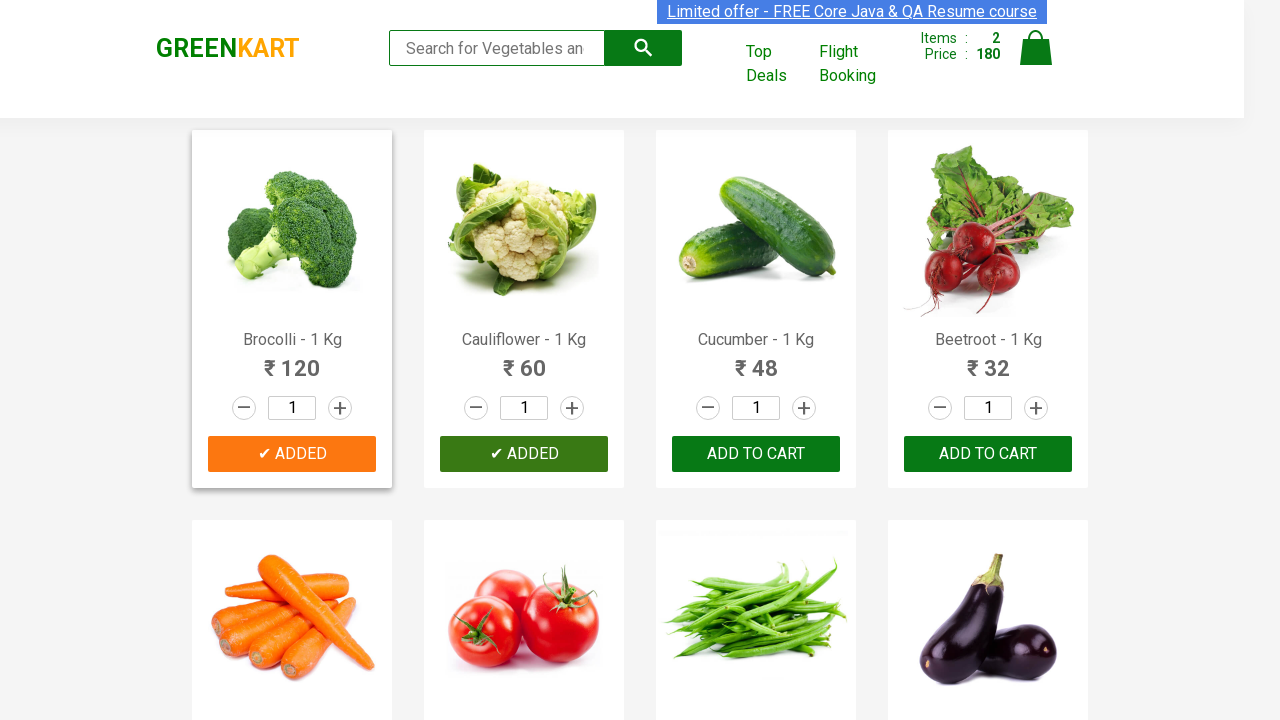

Added 'Brocolli' to cart at (756, 454) on div.product button[type='button'] >> nth=2
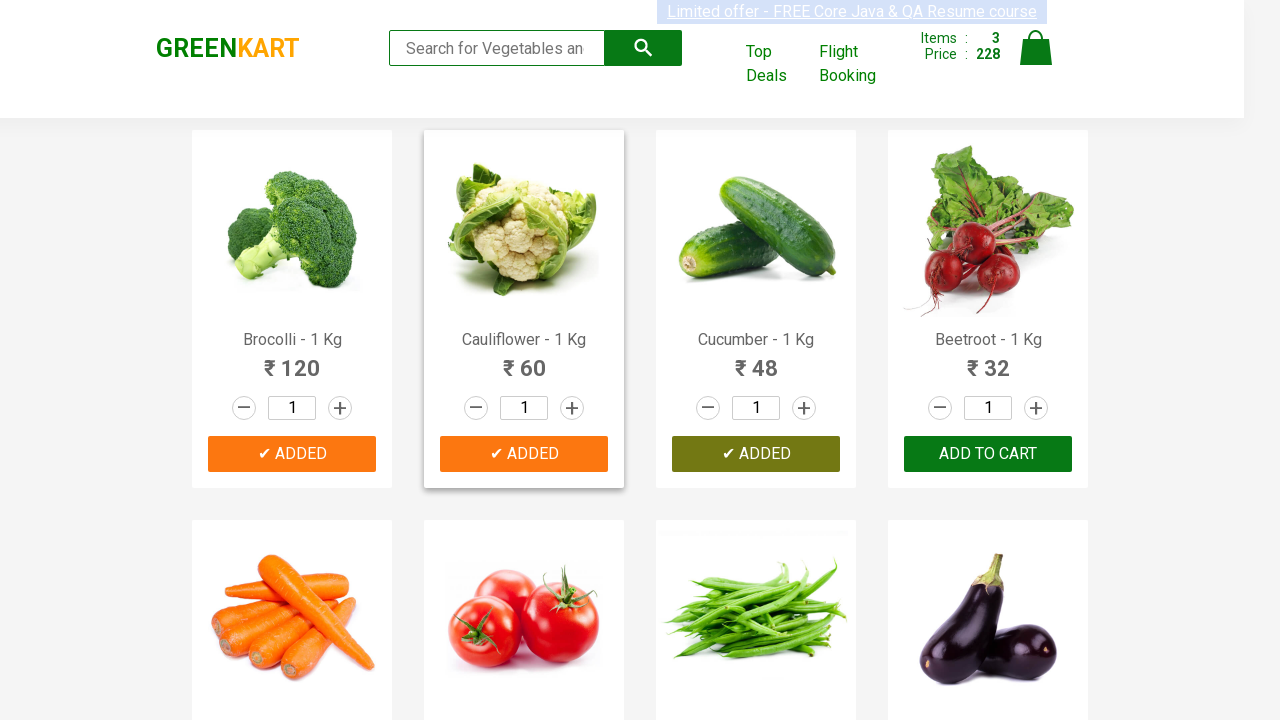

Added 'Brocolli' to cart at (988, 454) on div.product button[type='button'] >> nth=3
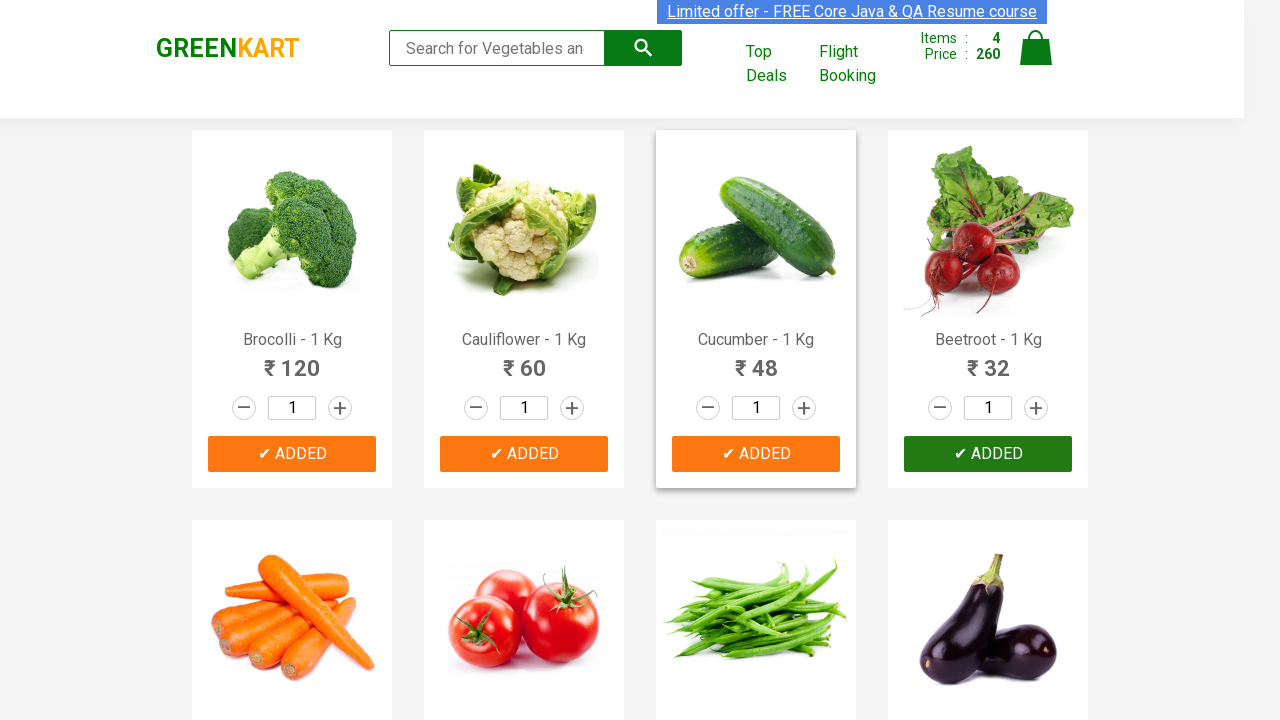

Added 'Brocolli' to cart at (292, 360) on div.product button[type='button'] >> nth=4
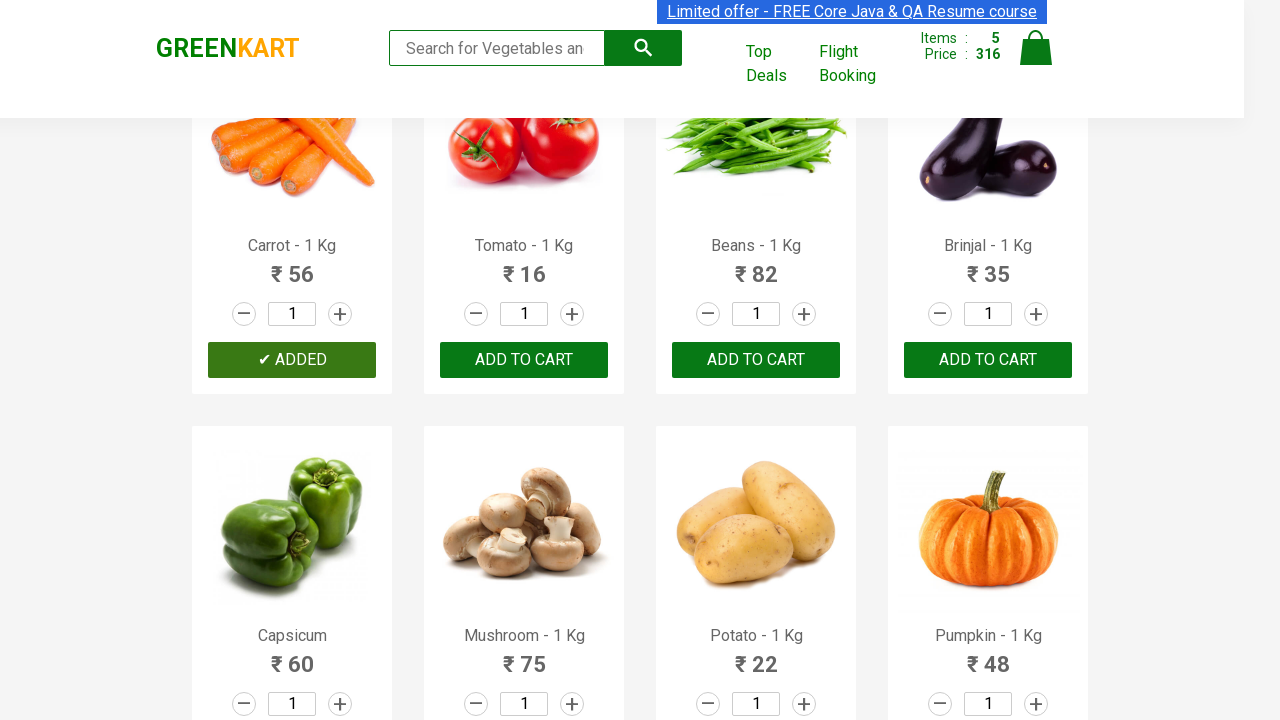

Added 'Brocolli' to cart at (524, 360) on div.product button[type='button'] >> nth=5
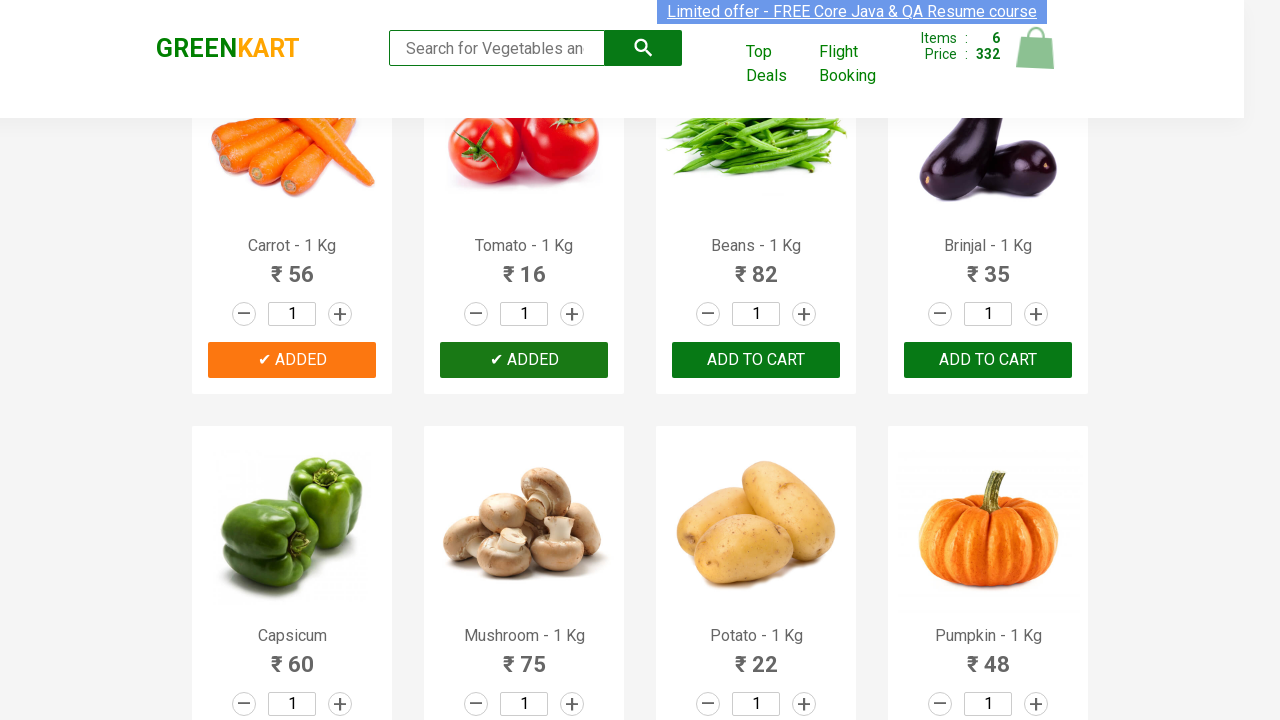

Added 'Brocolli' to cart at (756, 360) on div.product button[type='button'] >> nth=6
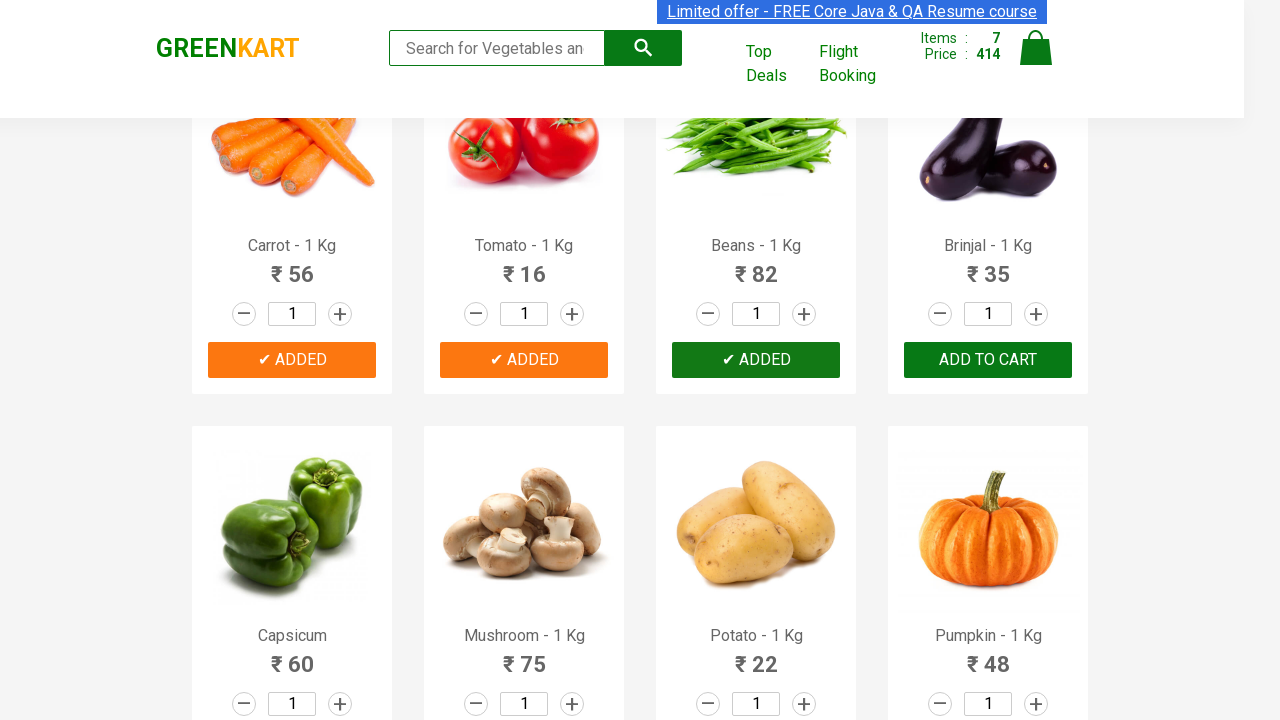

Added 'Brocolli' to cart at (988, 360) on div.product button[type='button'] >> nth=7
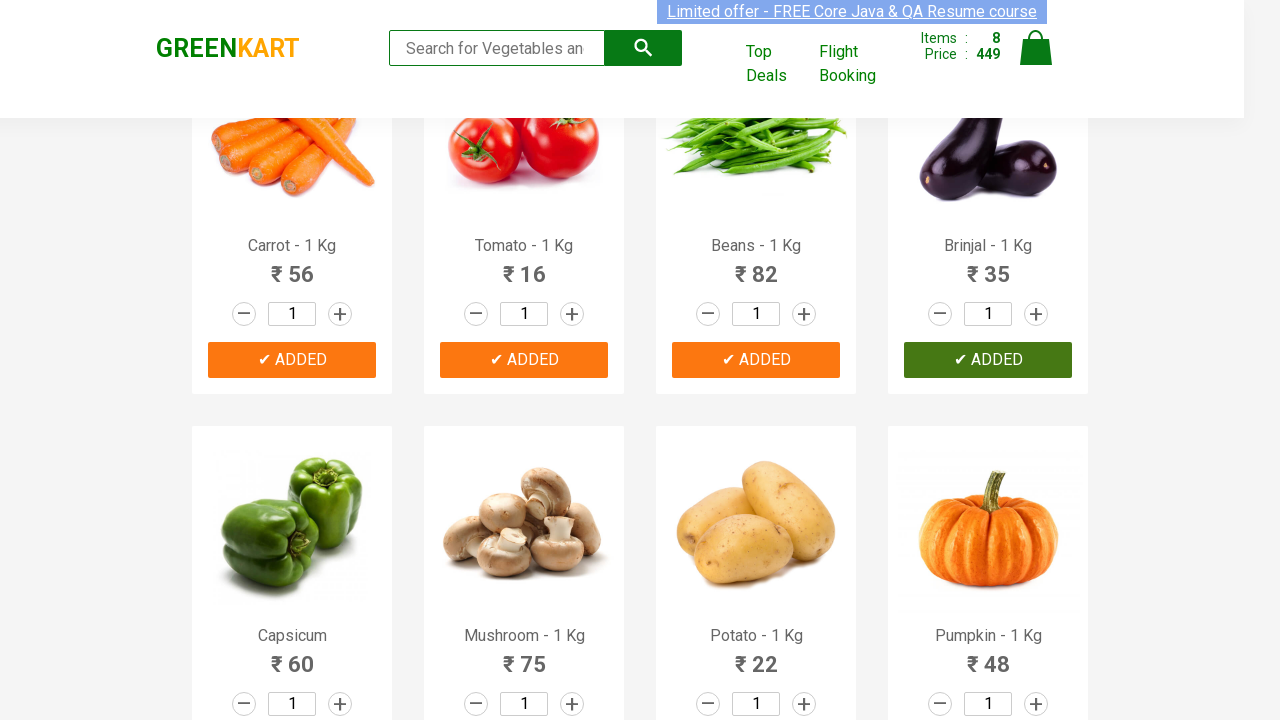

Added 'Brocolli' to cart at (292, 360) on div.product button[type='button'] >> nth=8
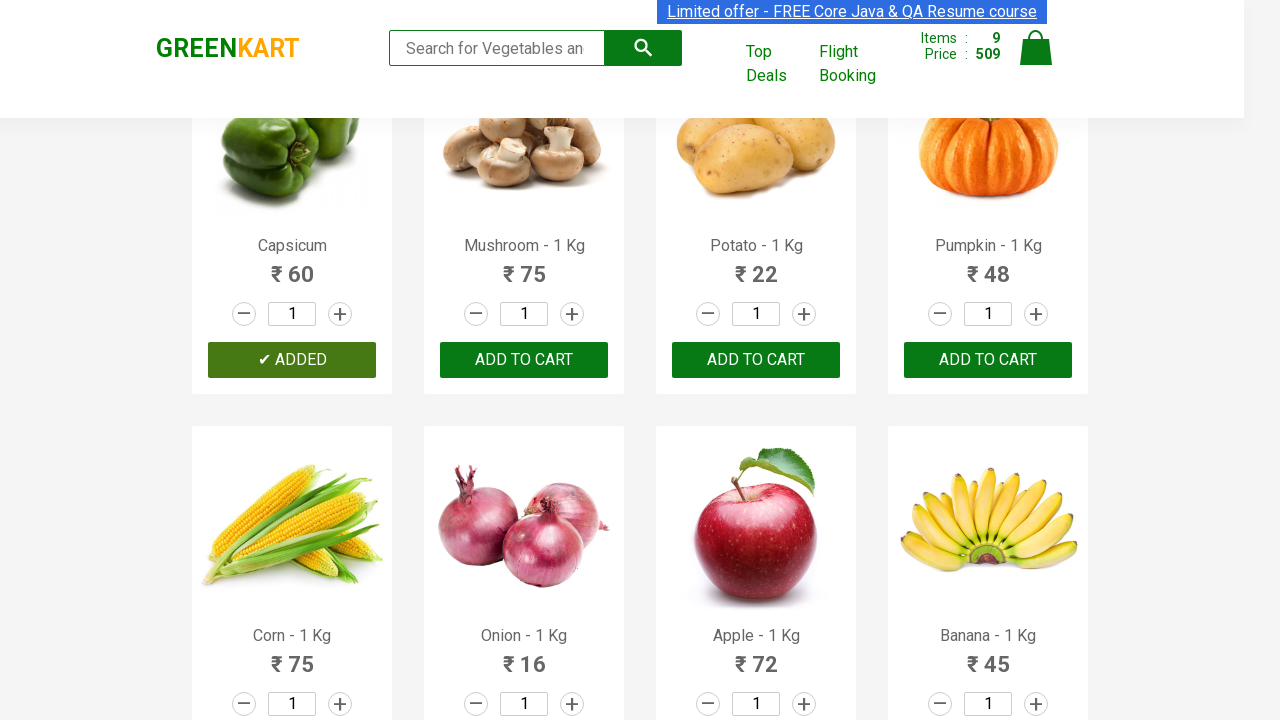

Added 'Brocolli' to cart at (524, 360) on div.product button[type='button'] >> nth=9
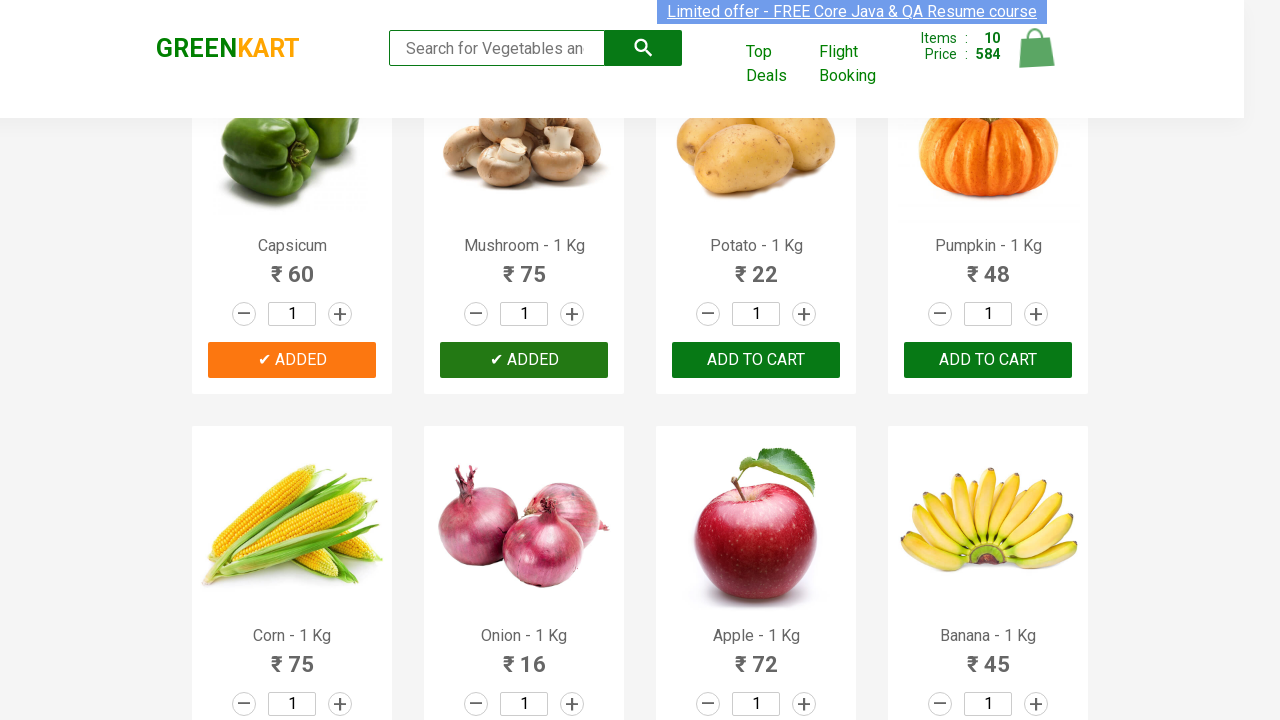

Clicked on cart icon to view cart at (1036, 59) on a.cart-icon
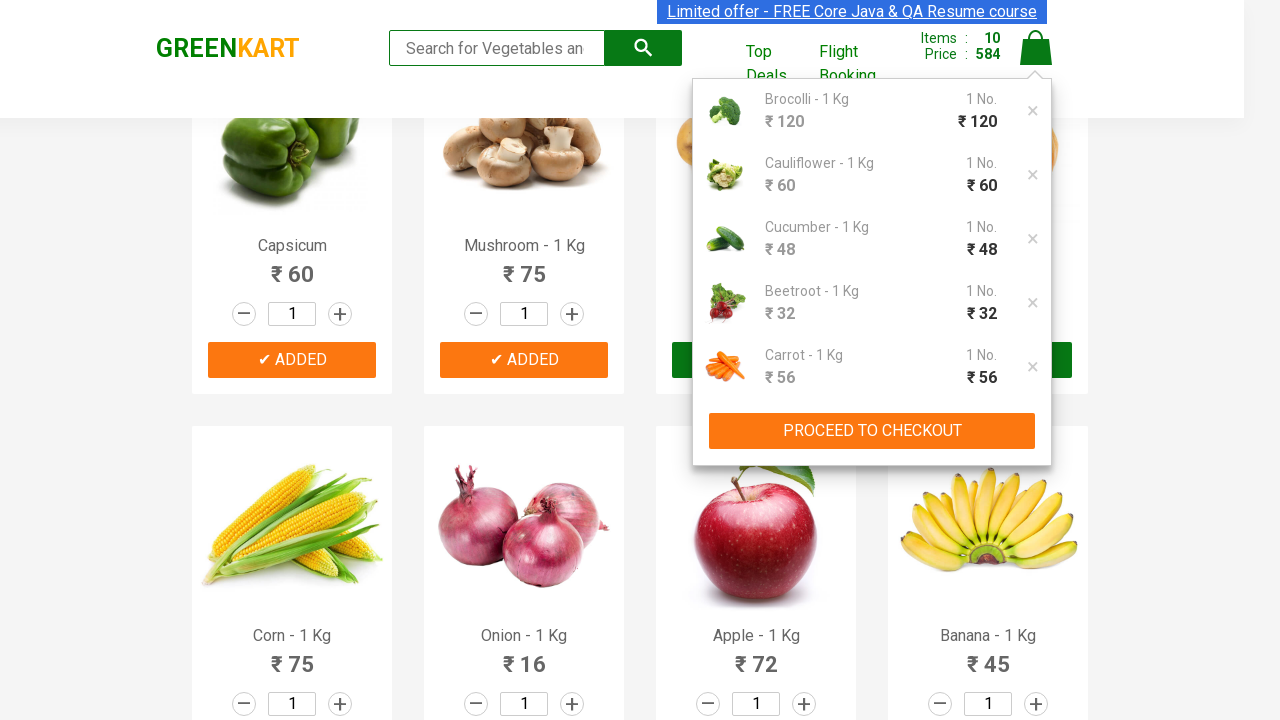

Clicked PROCEED TO CHECKOUT button at (872, 431) on xpath=//button[text()='PROCEED TO CHECKOUT']
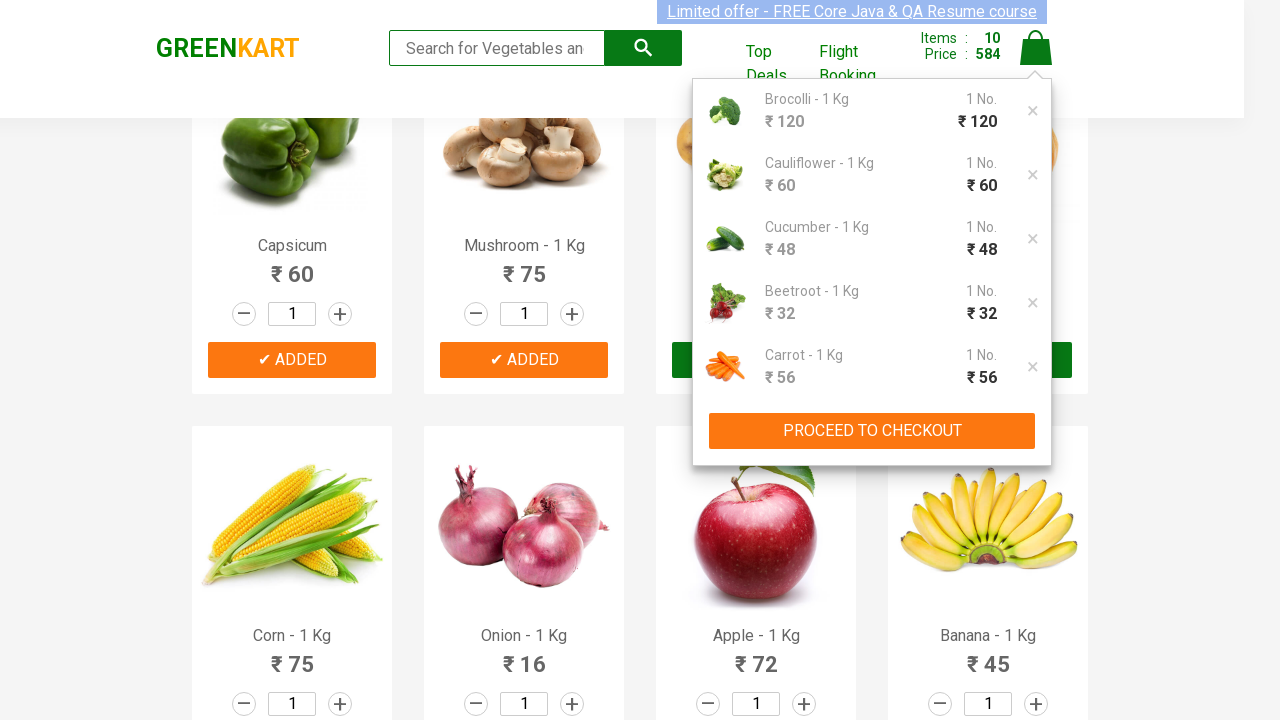

Entered promo code 'rahulshettyacademy' on input.promoCode
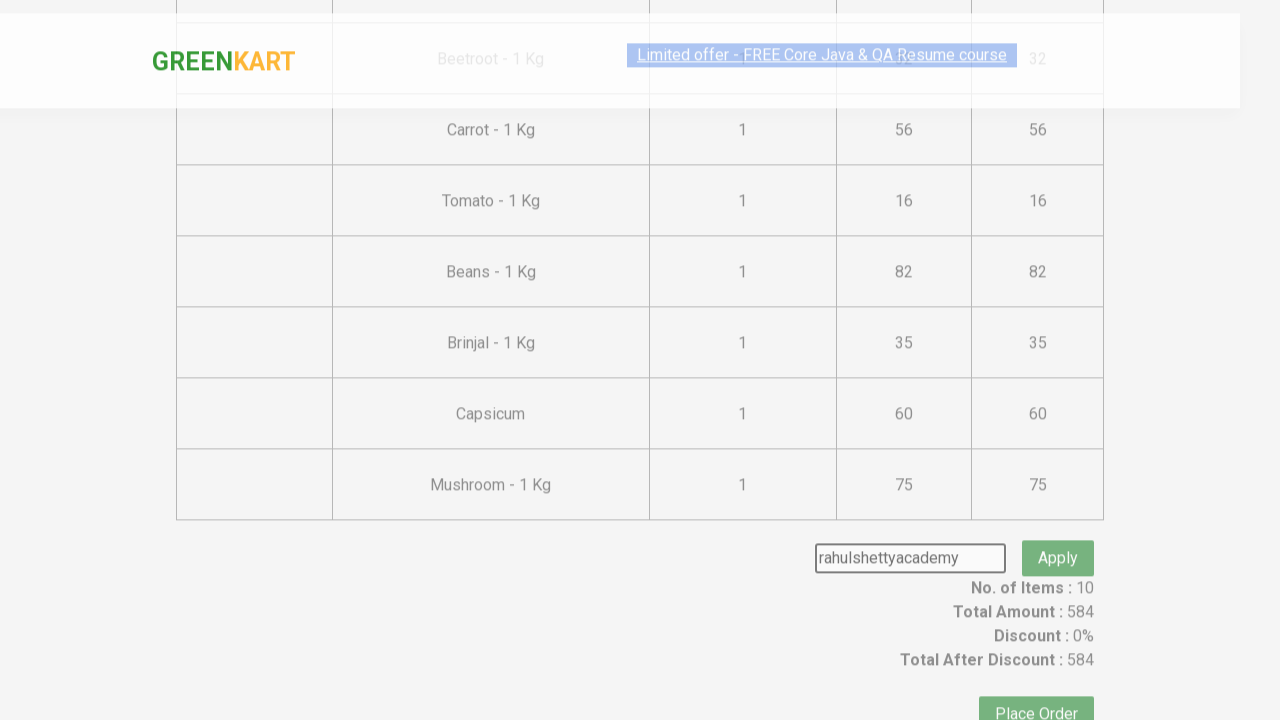

Clicked button to apply promo code at (1058, 530) on button.promobtn
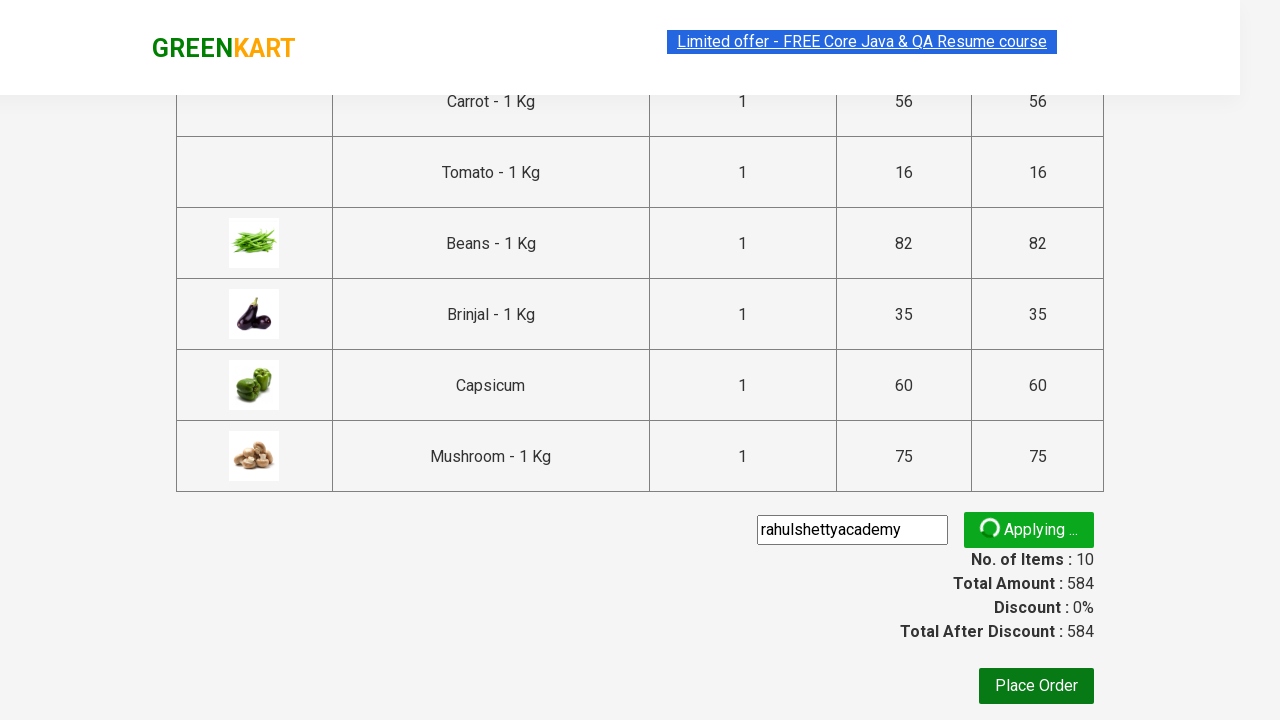

Promo validation message appeared
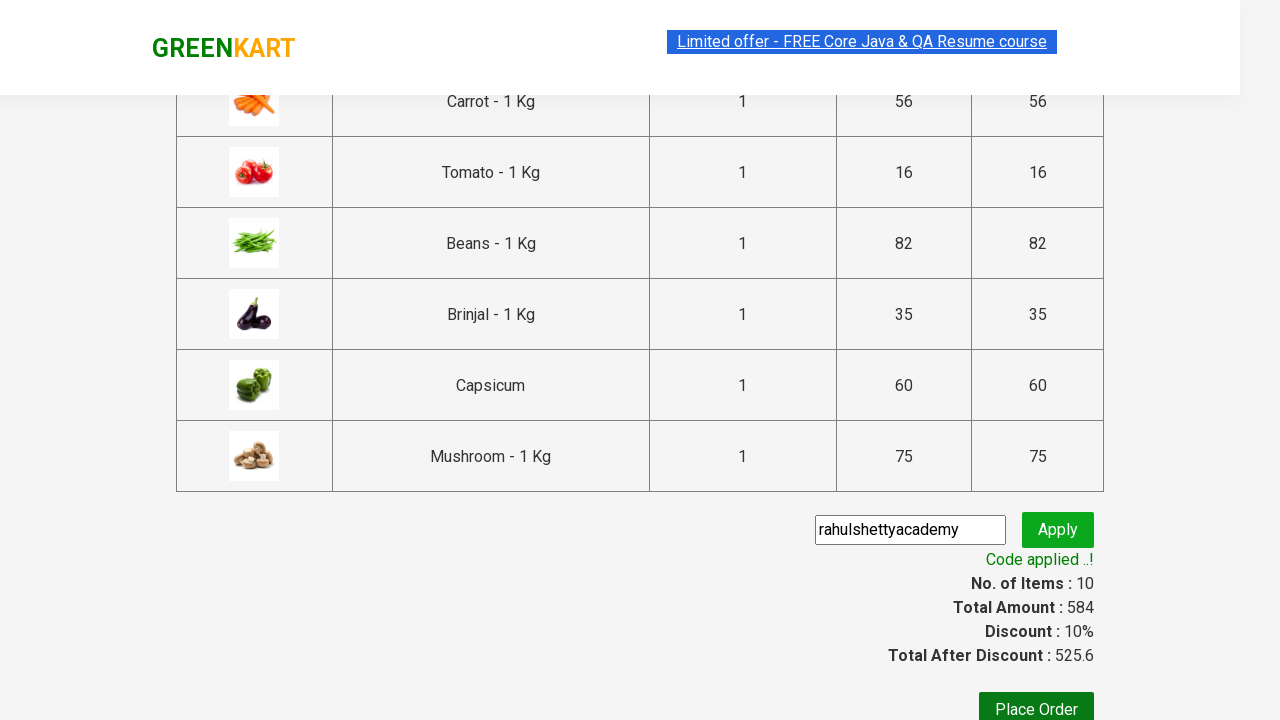

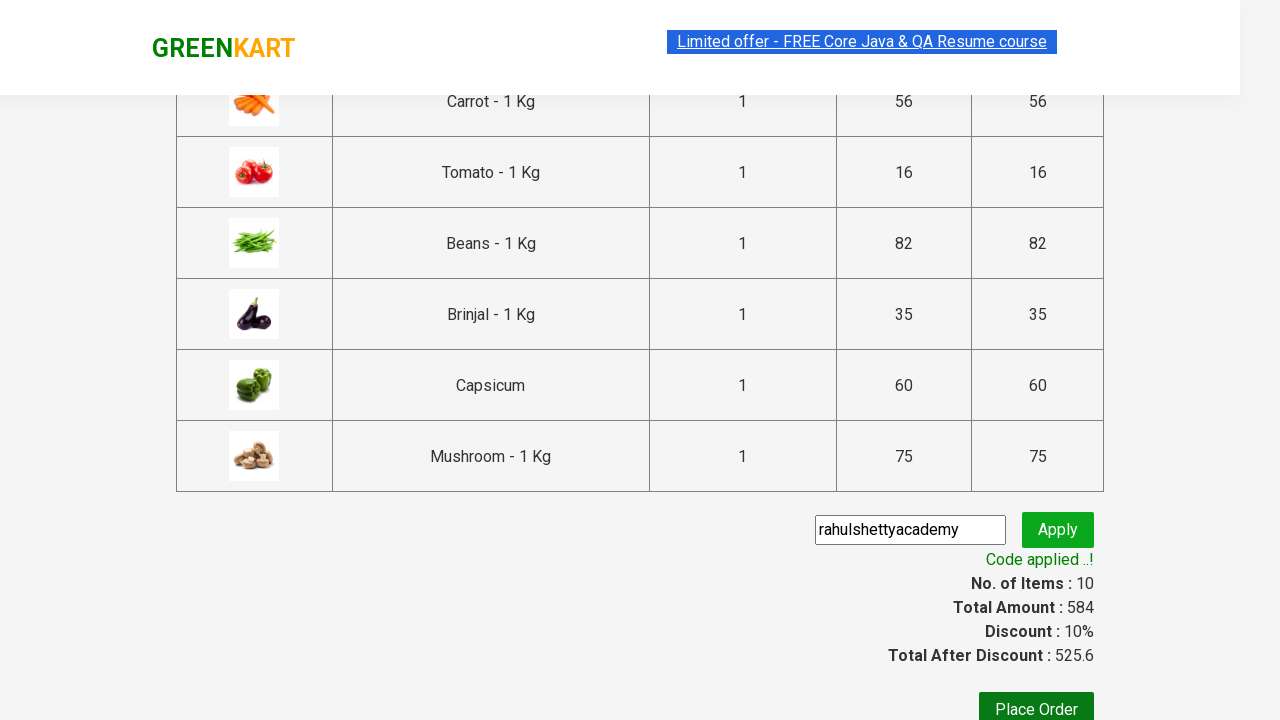